Tests a form submission flow that involves reading a value from the page, calculating a result using a mathematical formula, filling in the answer, checking a checkbox, selecting a radio button, and submitting the form.

Starting URL: https://SunInJuly.github.io/execute_script.html

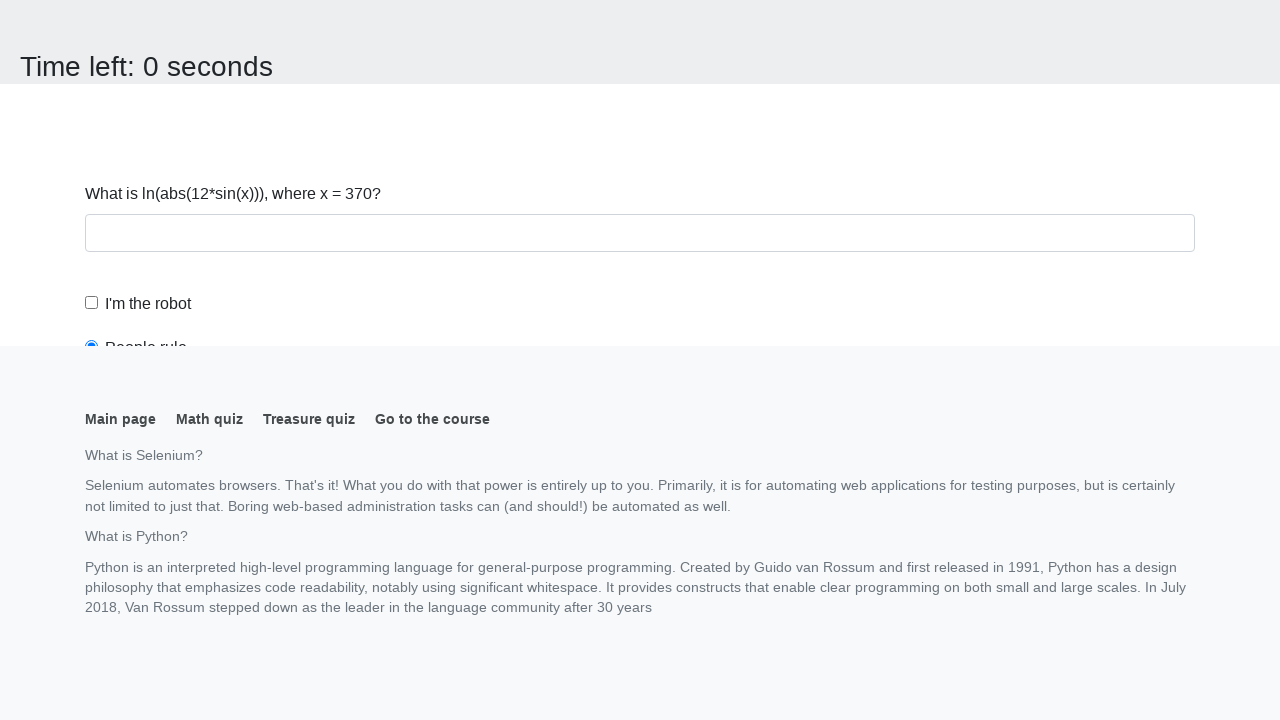

Navigated to execute_script.html test page
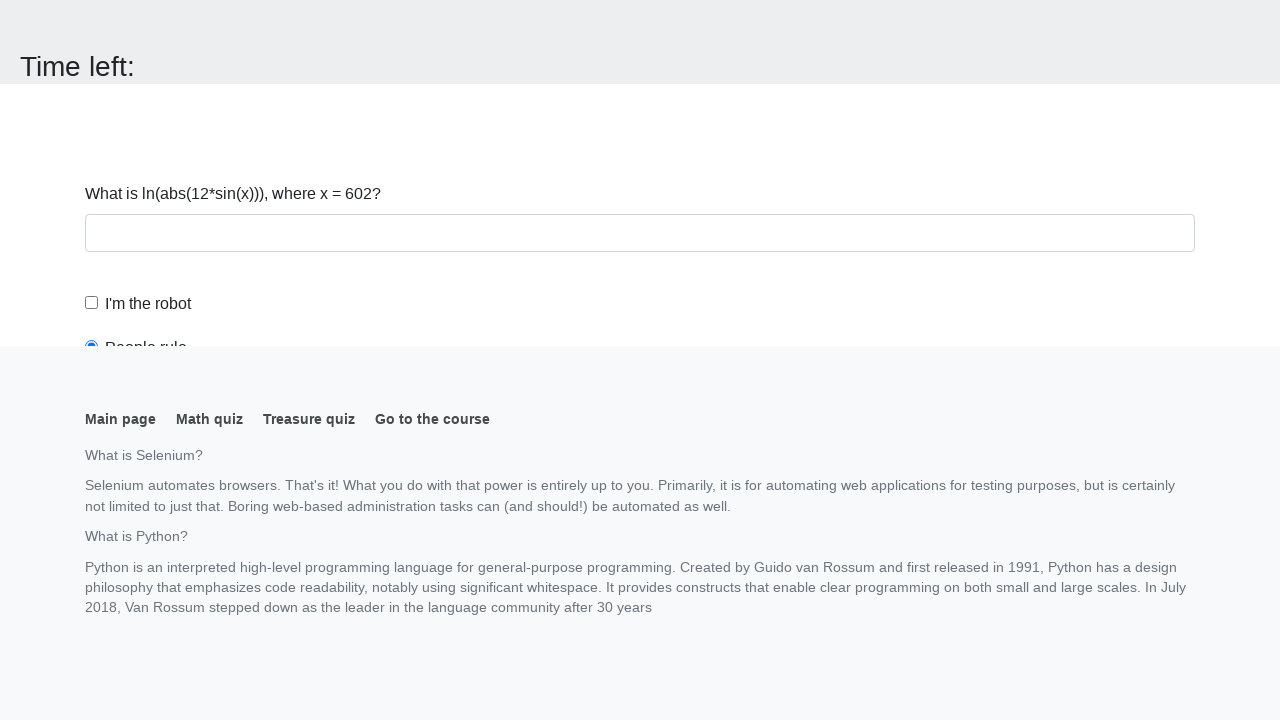

Retrieved input value from #input_value element
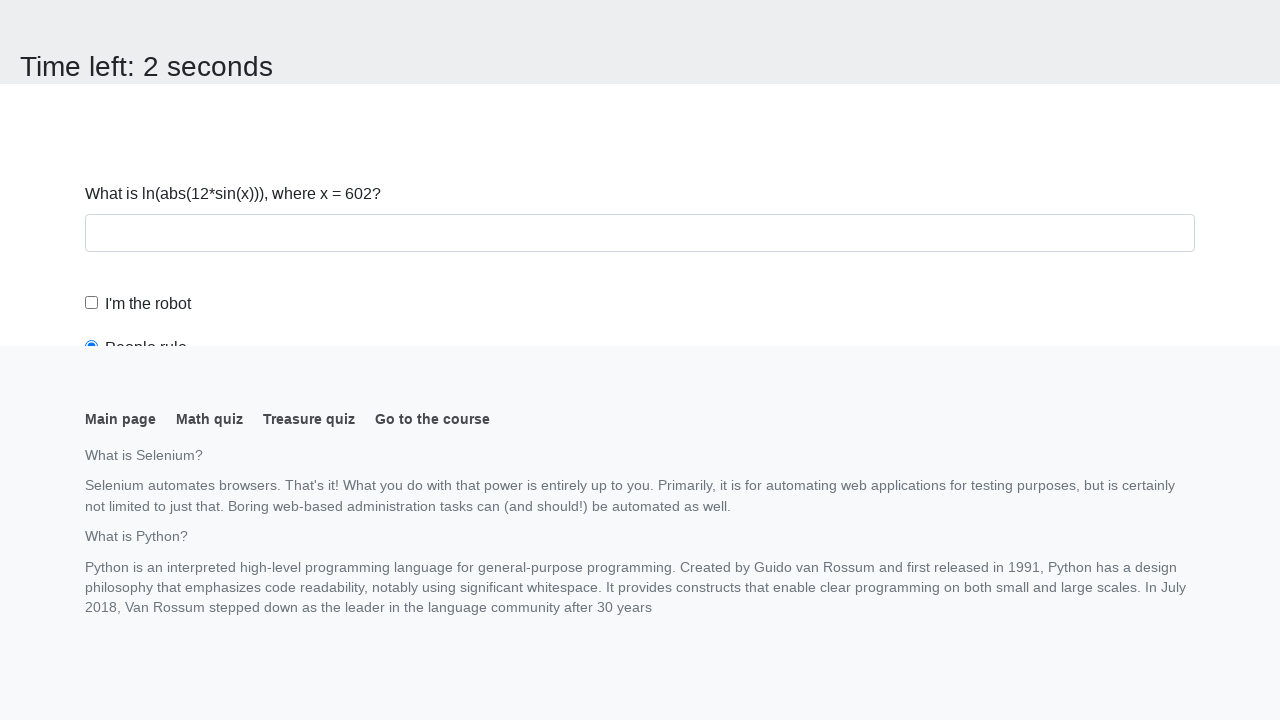

Calculated answer using mathematical formula: 2.408884701491181
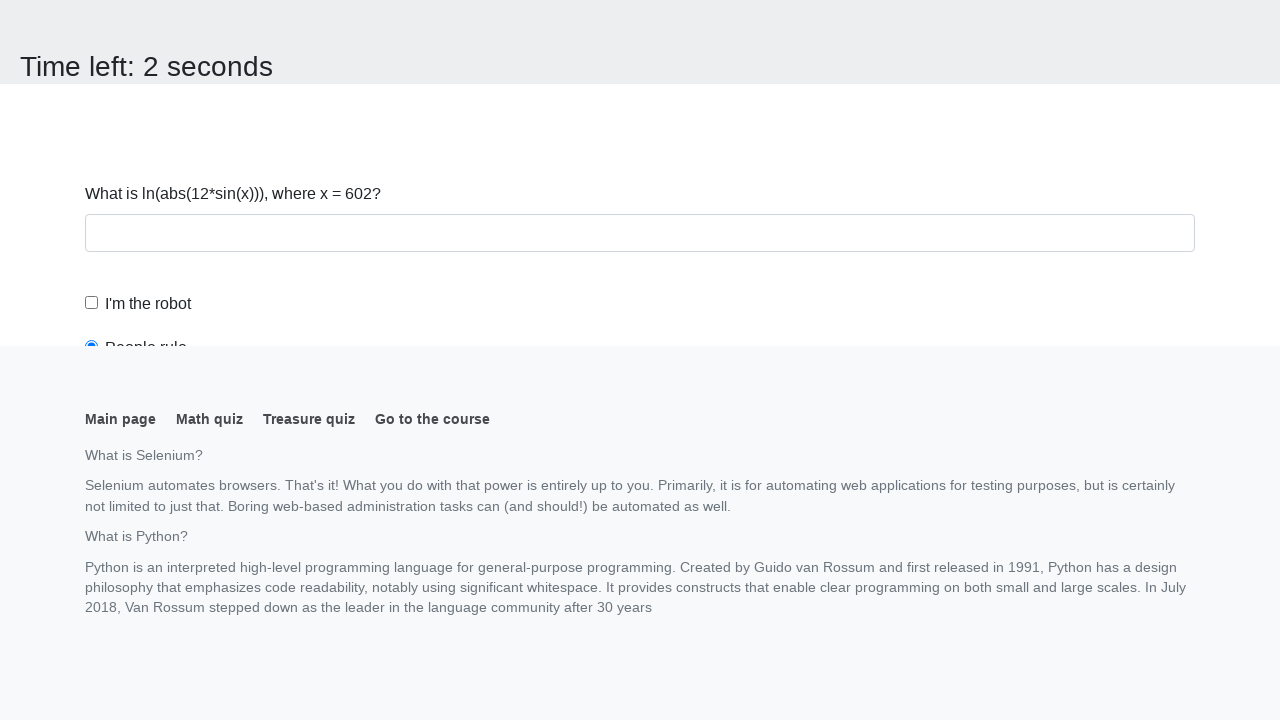

Filled answer field with calculated result on #answer
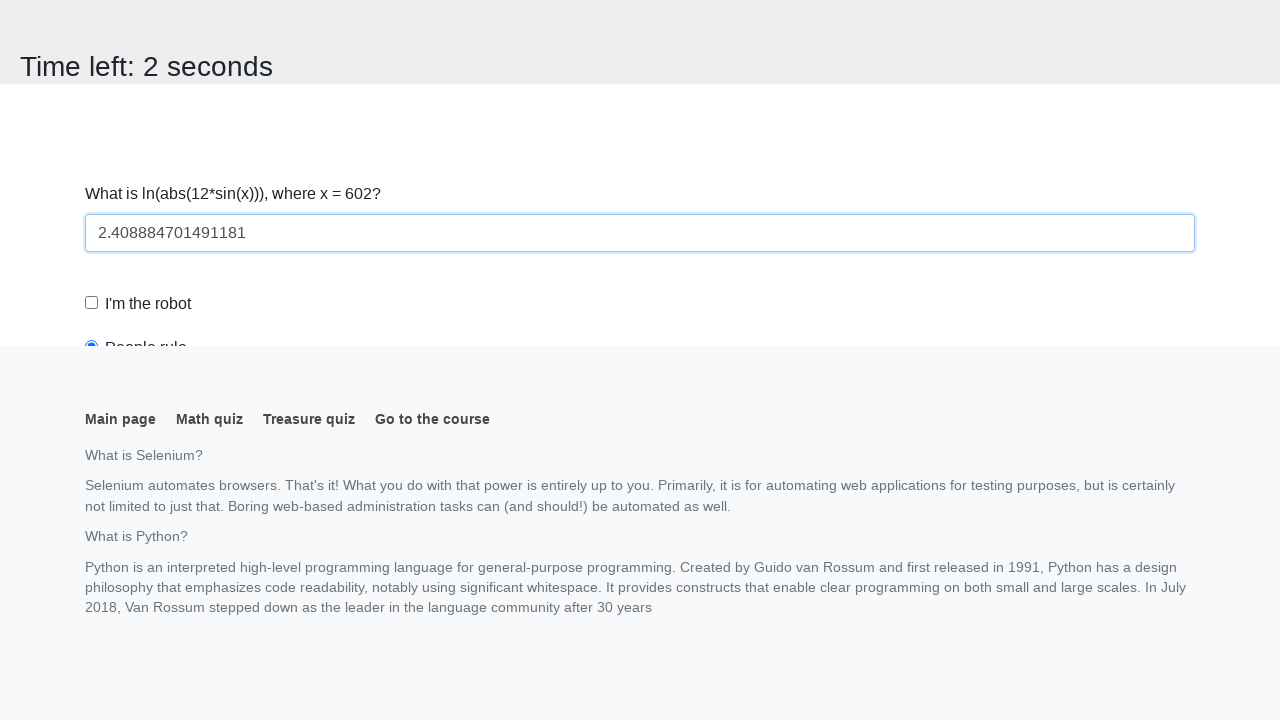

Checked the robot checkbox at (92, 303) on #robotCheckbox
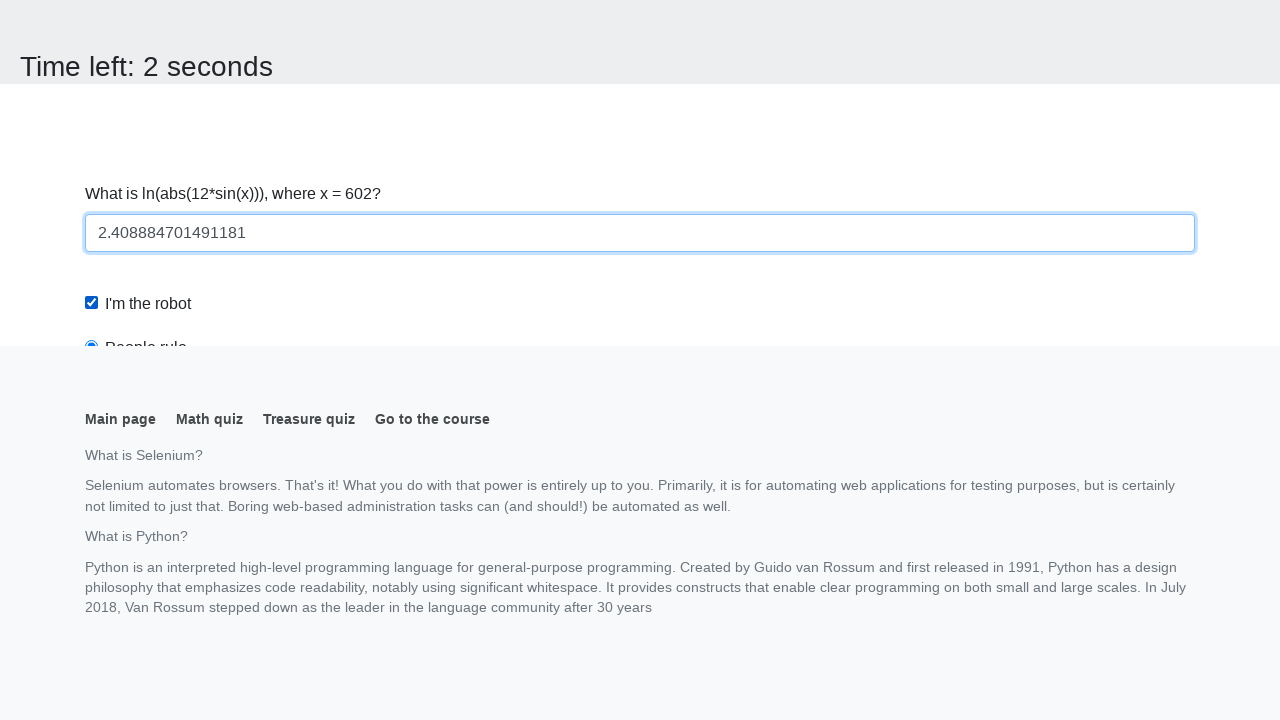

Selected the 'robots' radio button at (92, 7) on [value='robots']
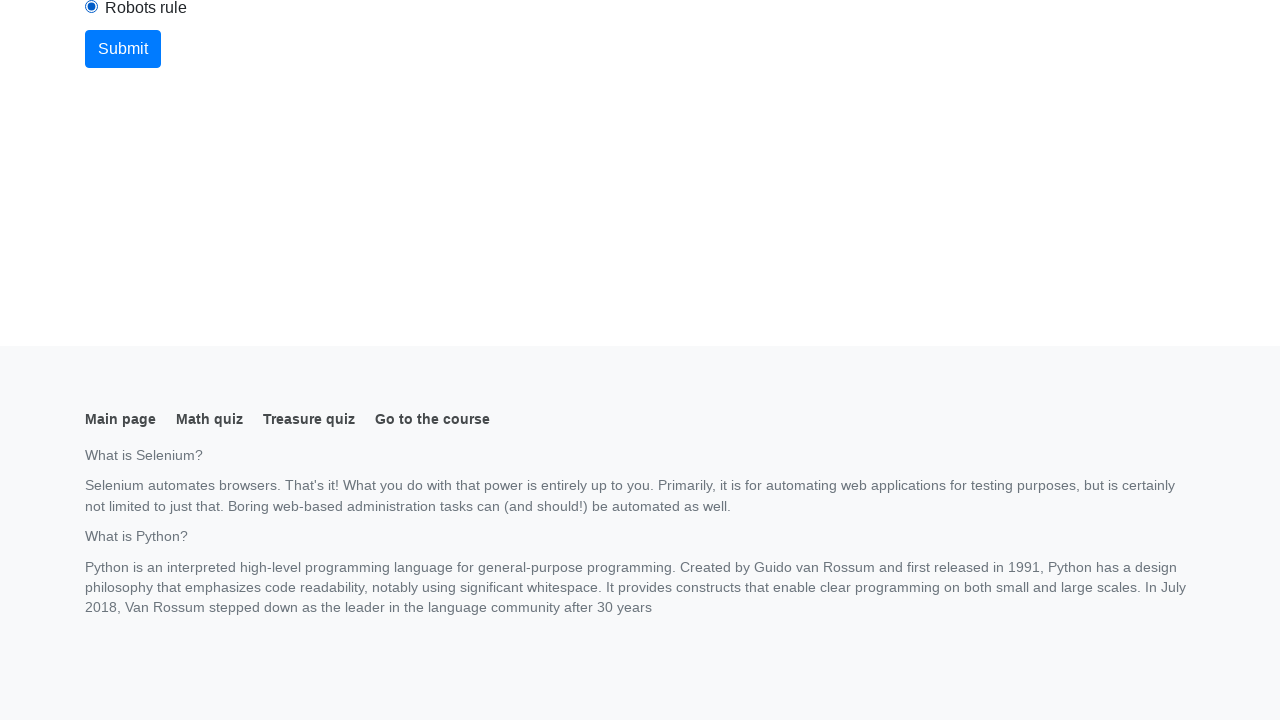

Clicked the submit button to complete form submission at (123, 49) on button
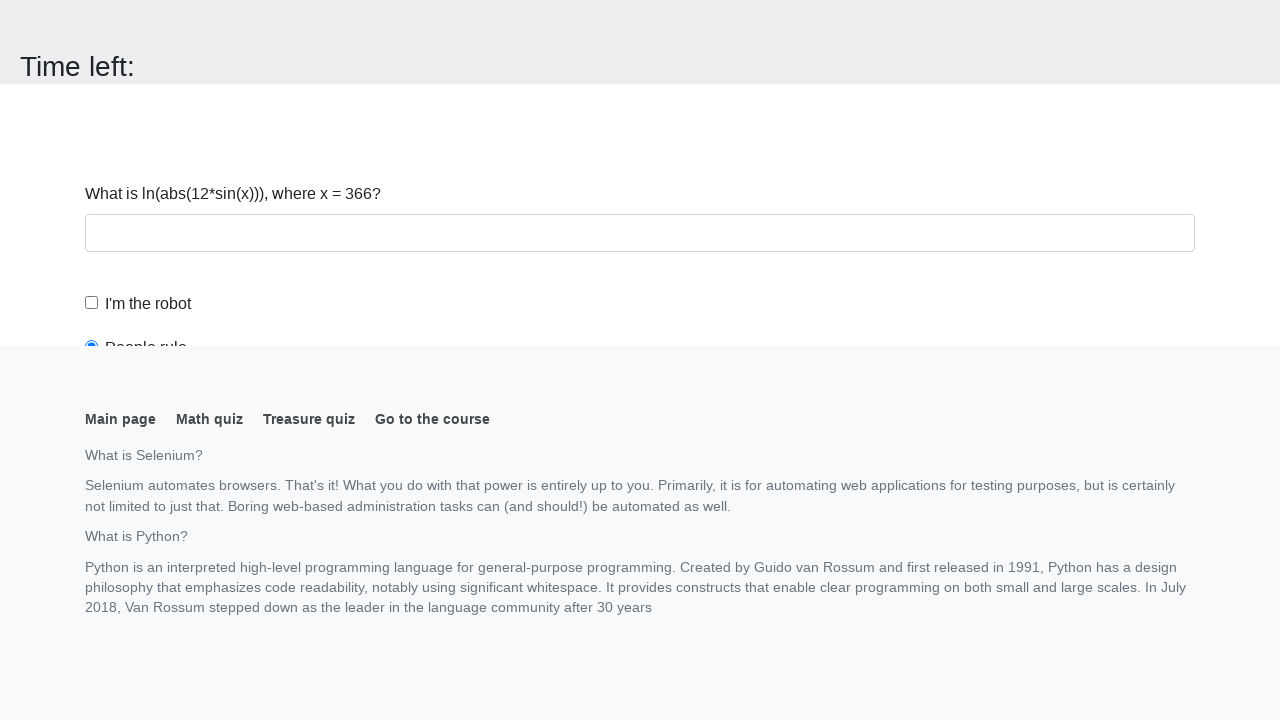

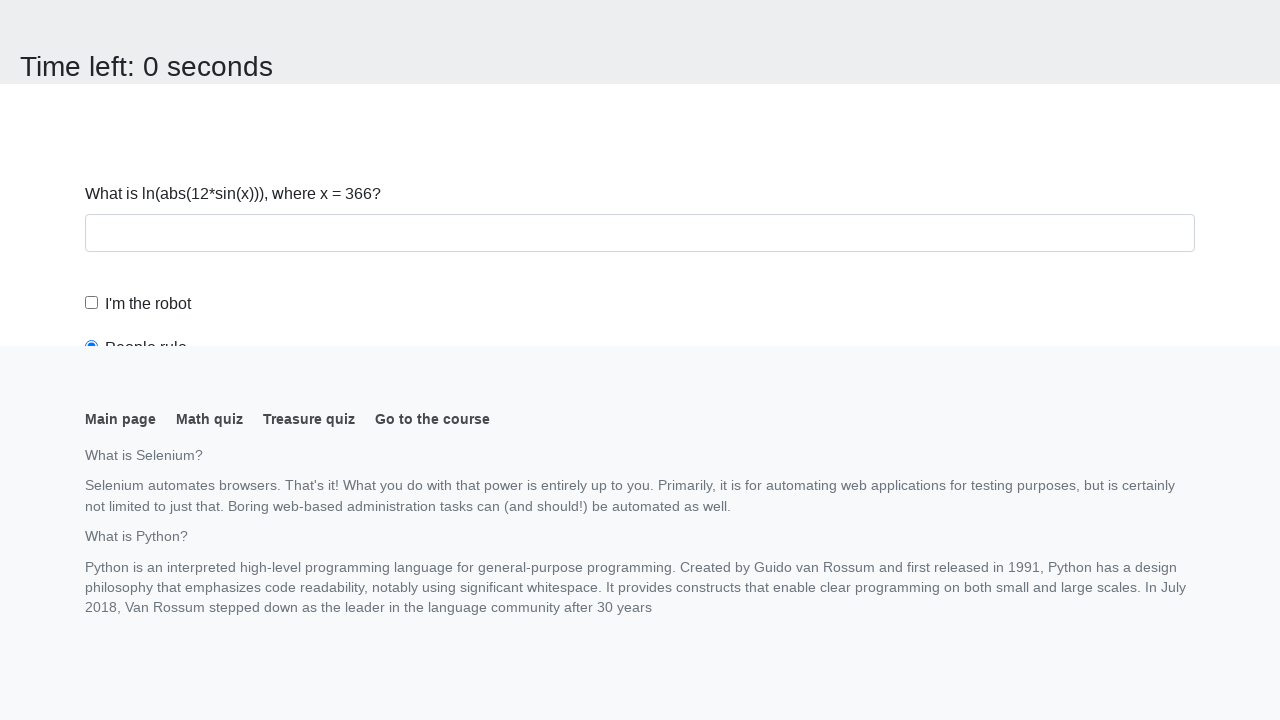